Tests frame handling by switching between multiple frames and an inner iframe, filling text fields in each frame and clicking a checkbox in the nested iframe

Starting URL: https://ui.vision/demo/webtest/frames/

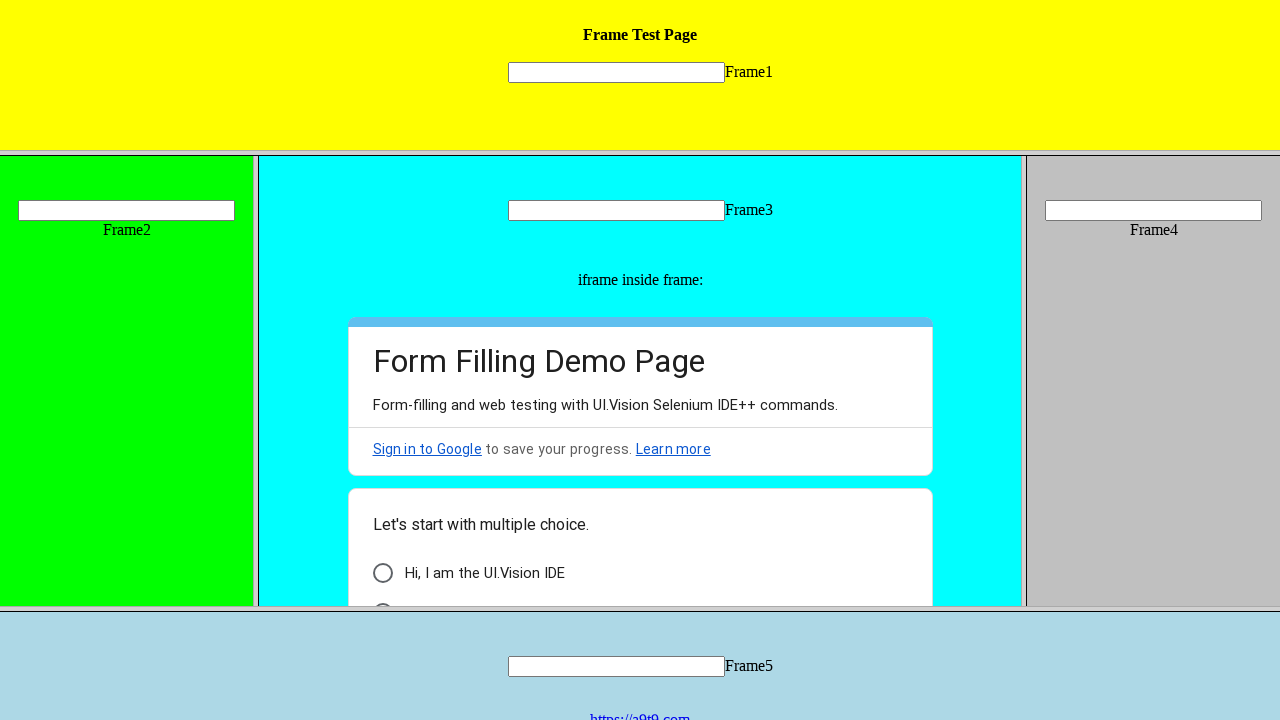

Located Frame 1 by src attribute
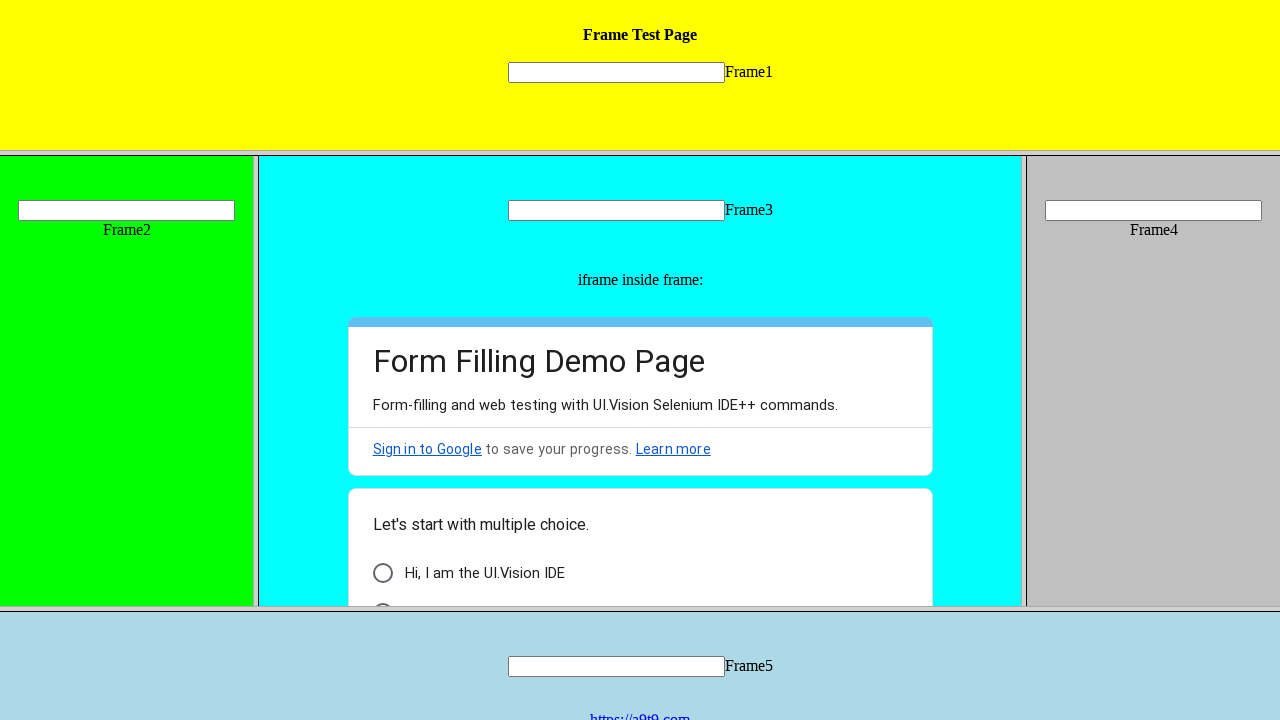

Filled text field in Frame 1 with 'welcome' on frame[src='frame_1.html'] >> internal:control=enter-frame >> input[name='mytext1
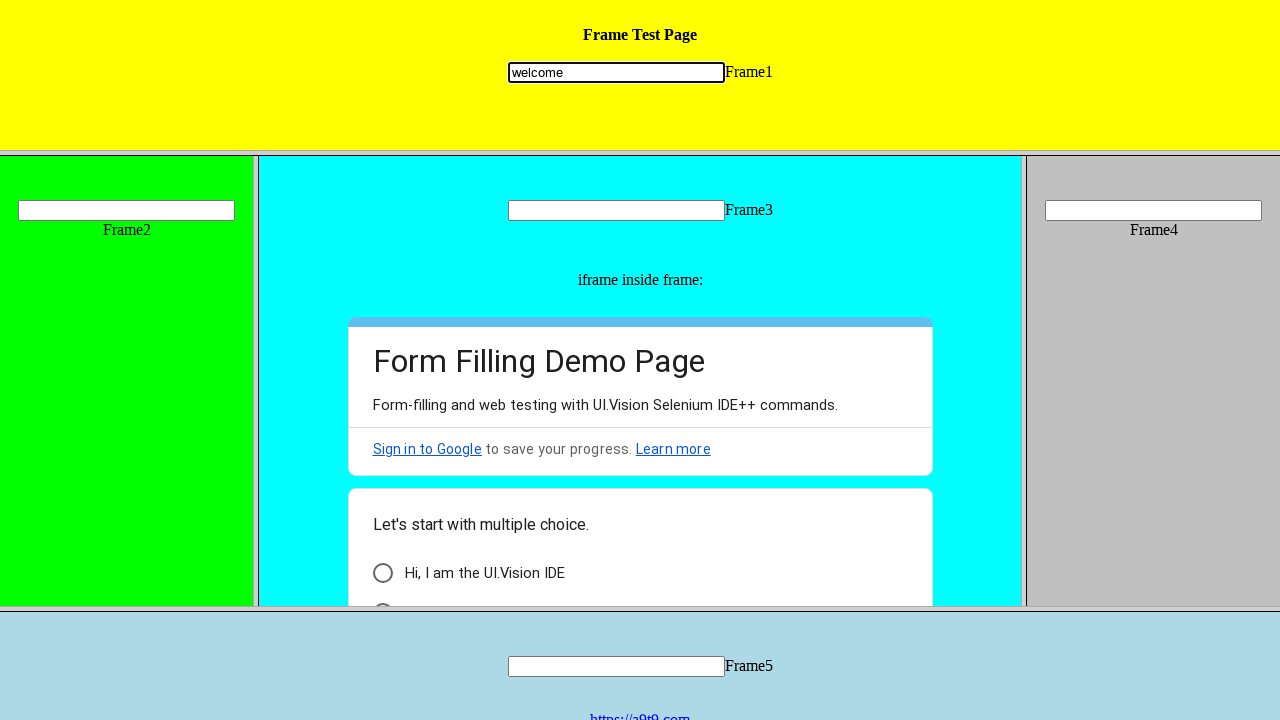

Located Frame 2 by src attribute
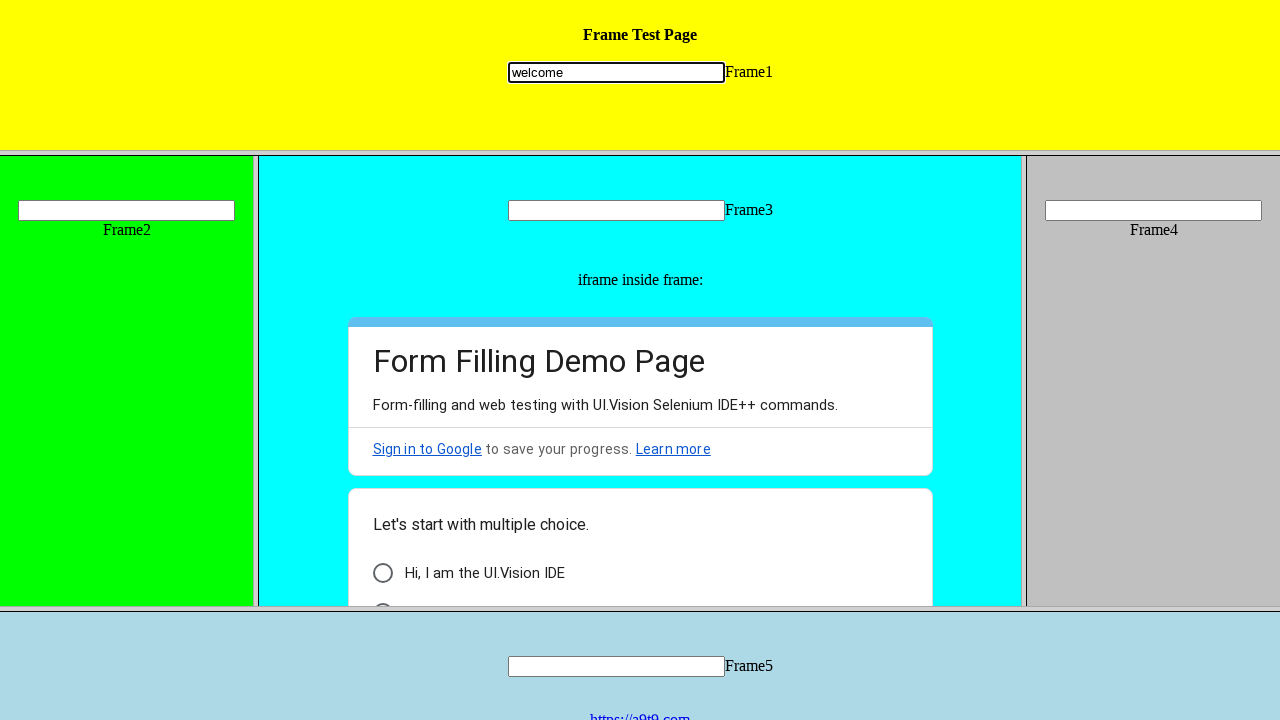

Filled text field in Frame 2 with 'welcome' on frame[src='frame_2.html'] >> internal:control=enter-frame >> input[name='mytext2
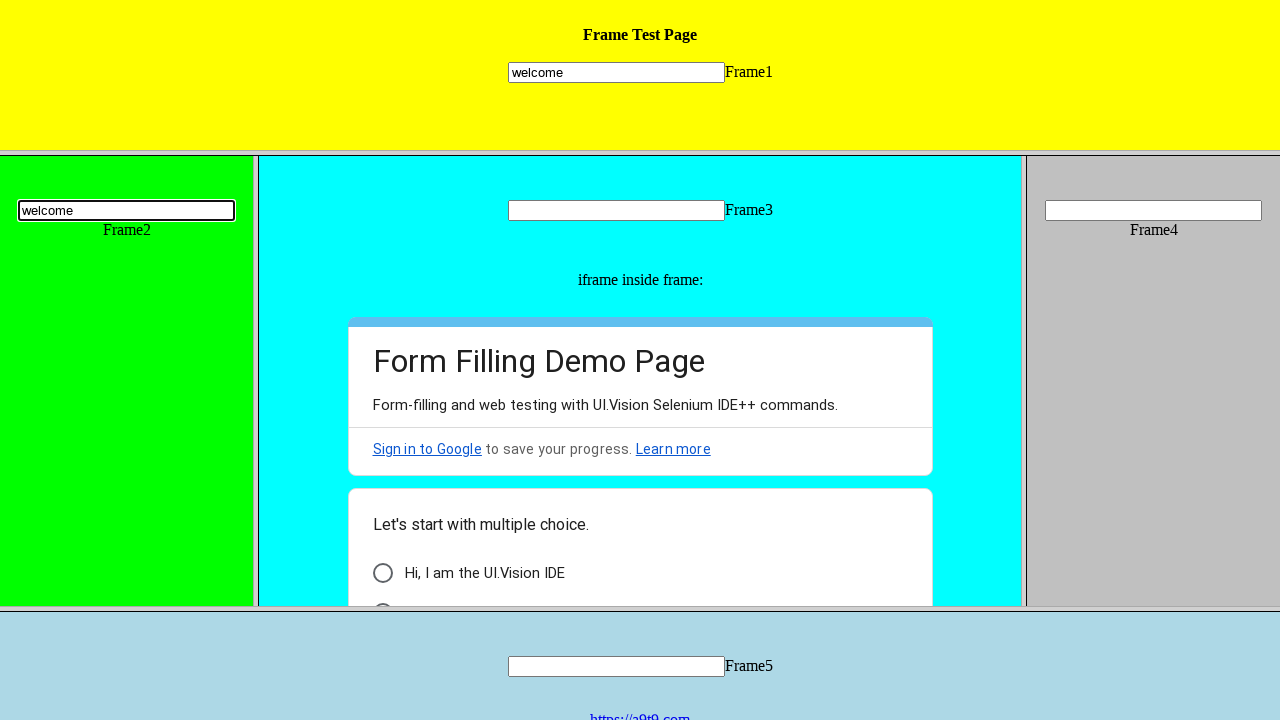

Located Frame 3 by src attribute
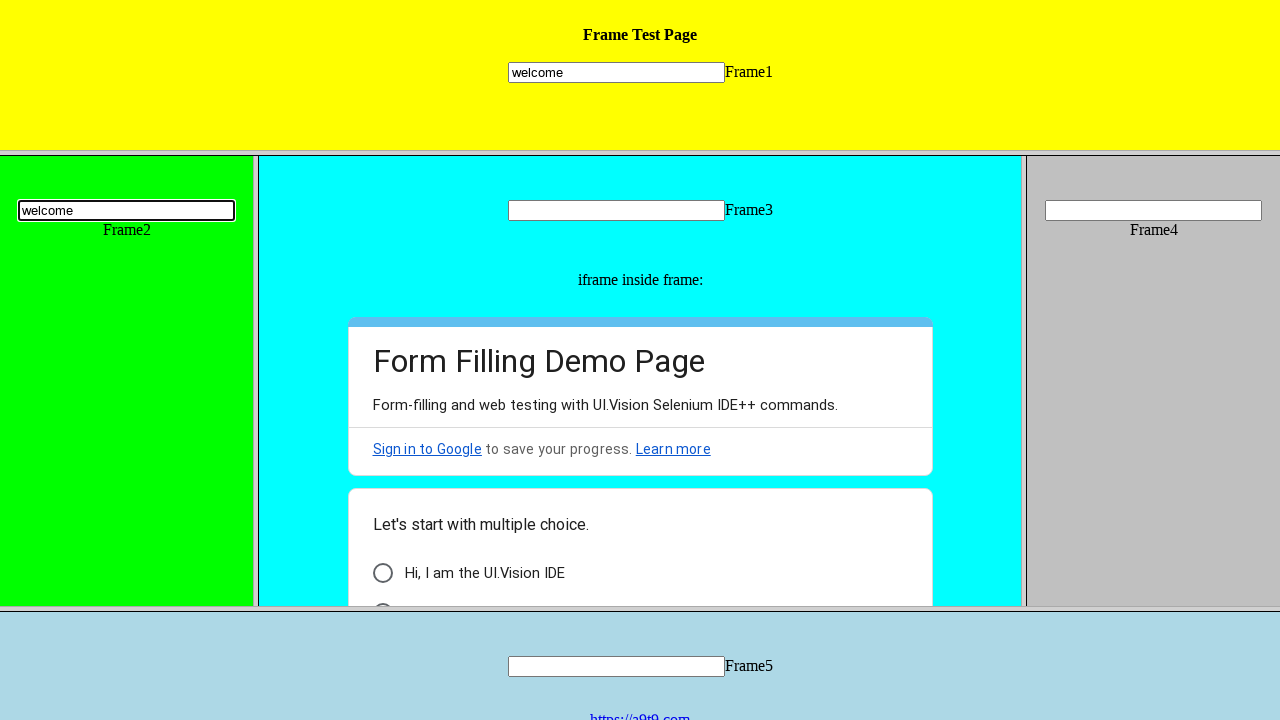

Filled text field in Frame 3 with 'welcome' on frame[src='frame_3.html'] >> internal:control=enter-frame >> input[name='mytext3
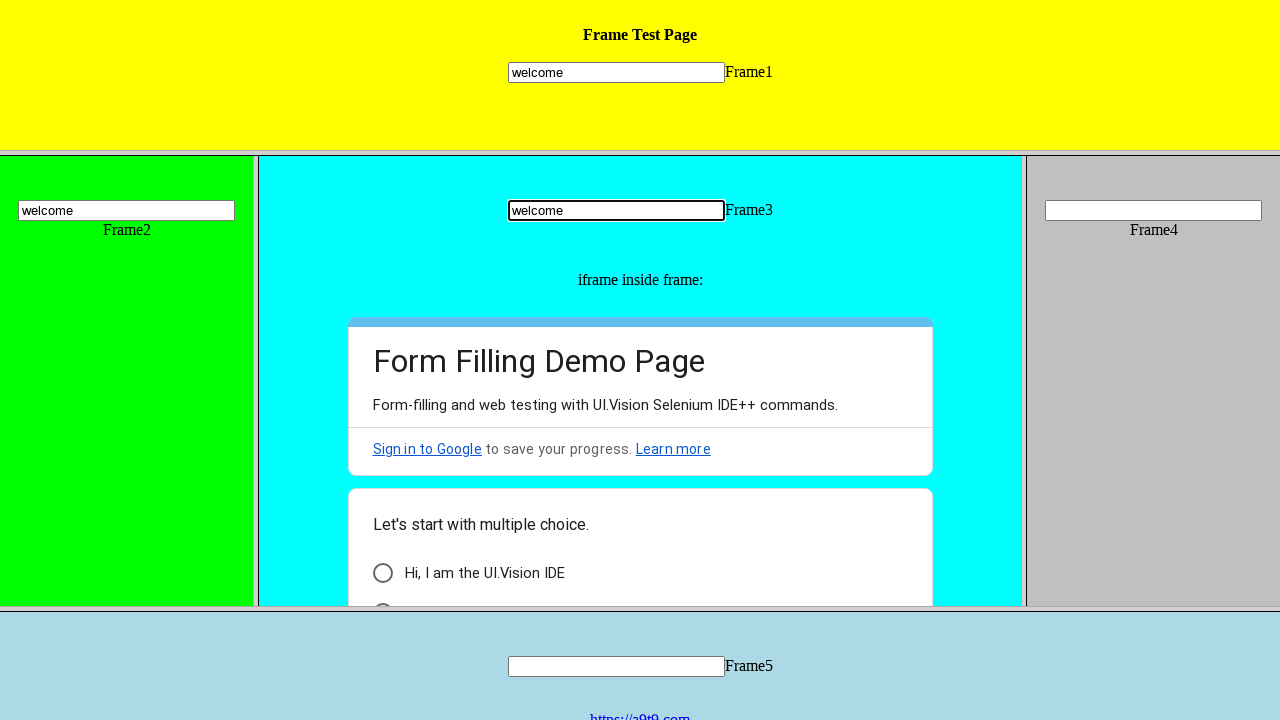

Located nested iframe within Frame 3
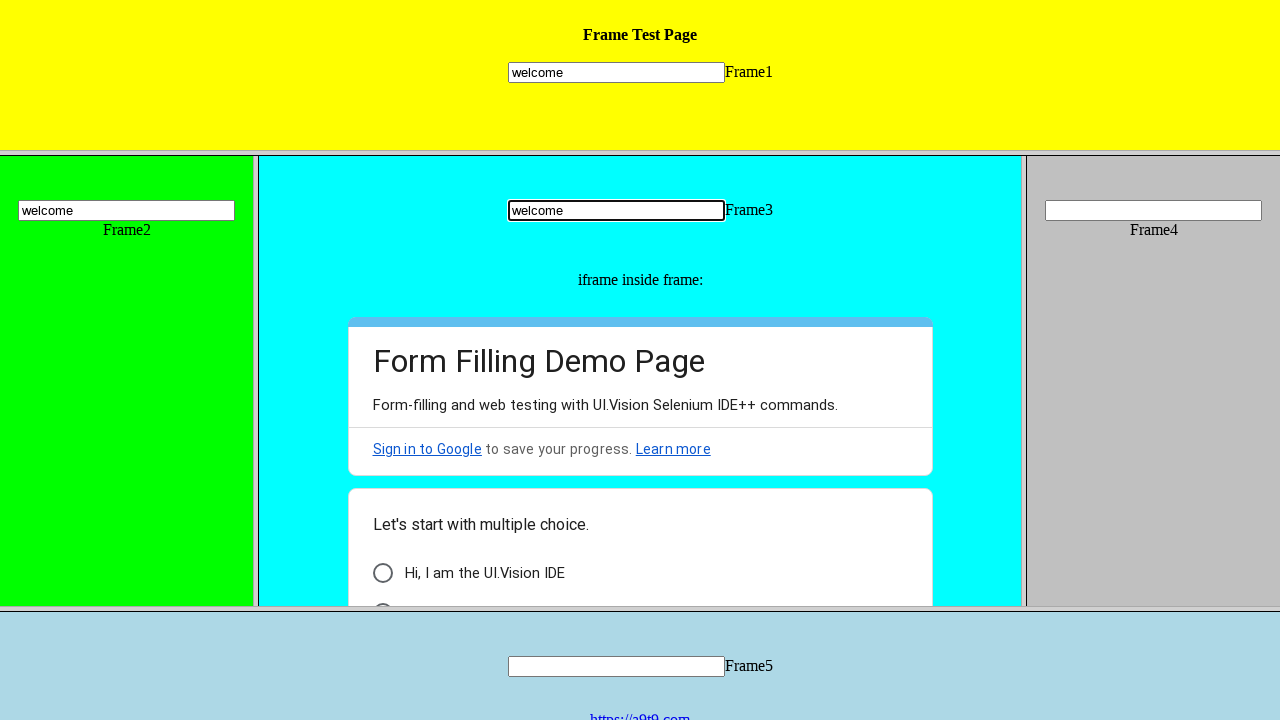

Clicked checkbox in nested iframe within Frame 3 at (382, 596) on frame[src='frame_3.html'] >> internal:control=enter-frame >> iframe >> nth=0 >> 
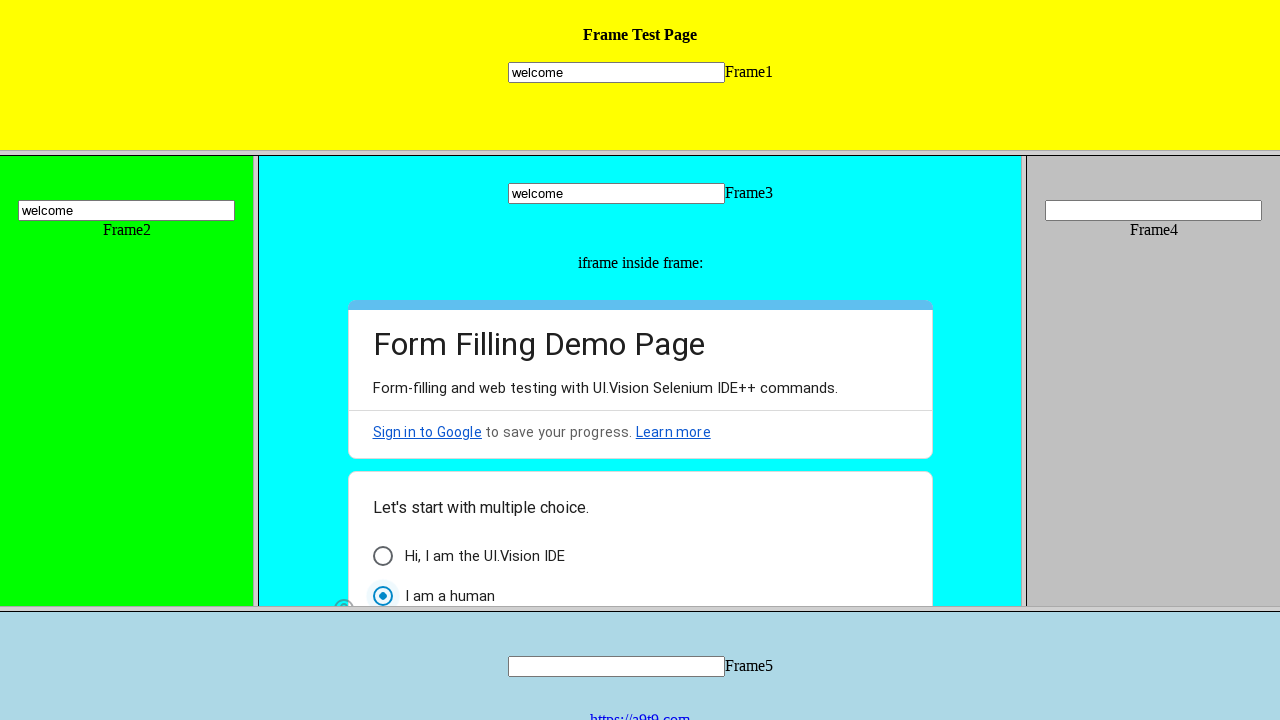

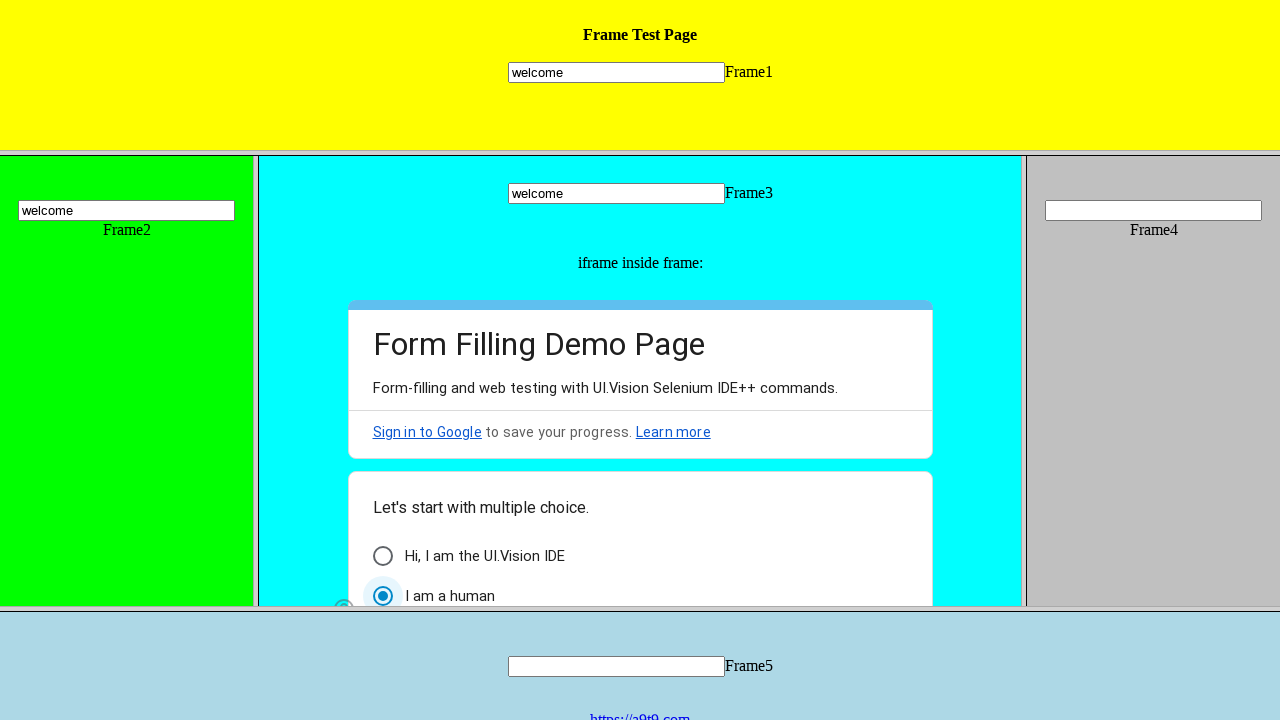